Tests scrollIntoView functionality with various options by scrolling a search input element into view

Starting URL: http://guinea-pig.webdriver.io

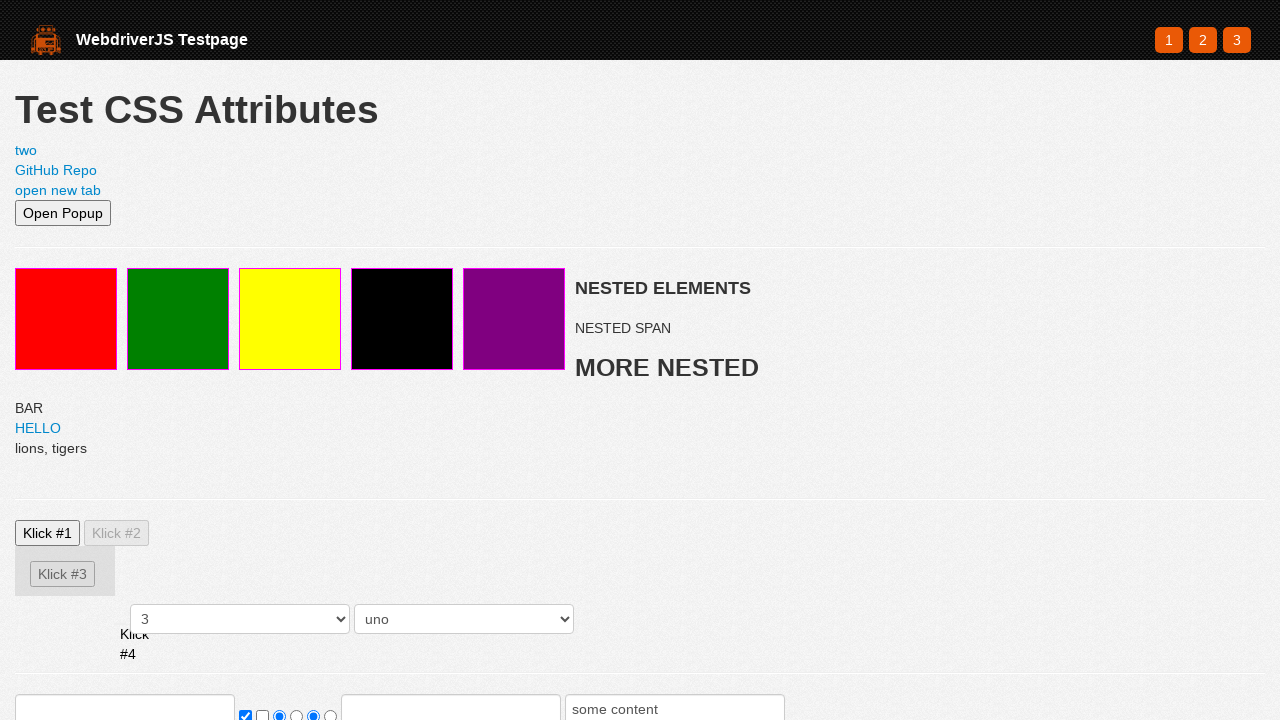

Set viewport size to 500x500
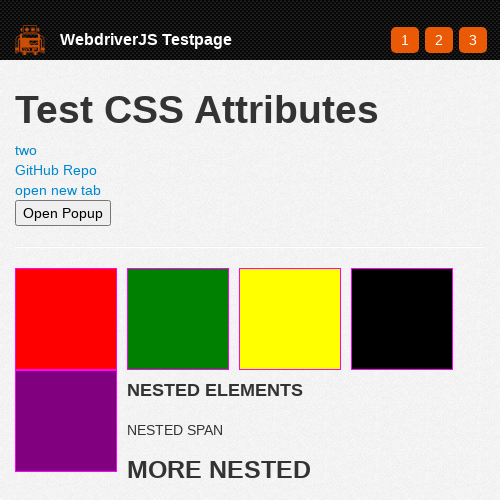

Located search input element
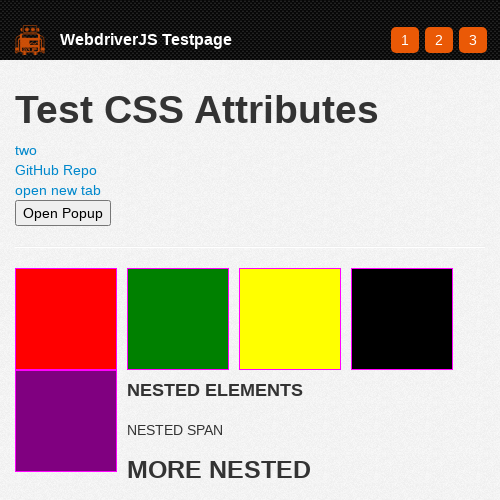

Reloaded page
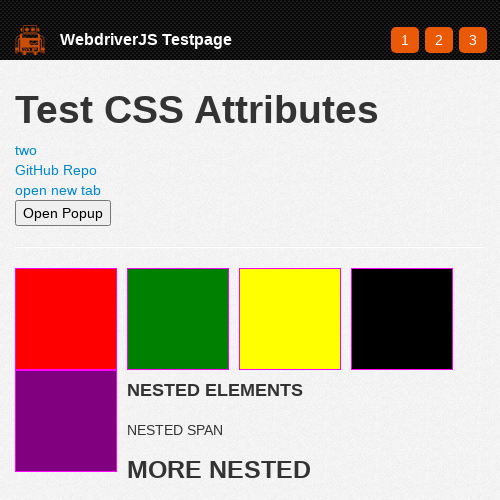

Waited 500ms for page to stabilize
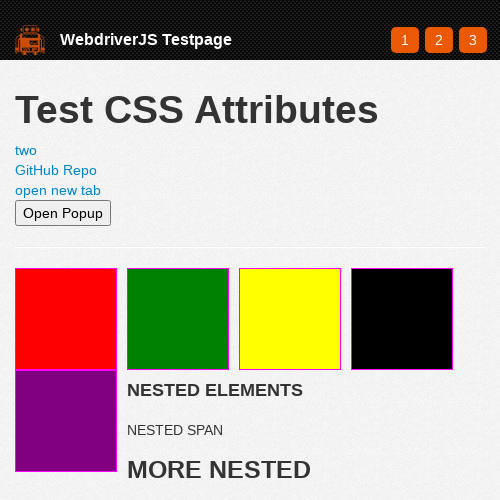

Re-located search input element after reload
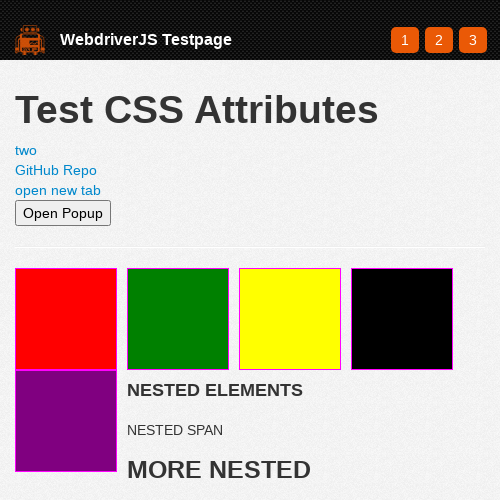

Scrolled search input into view with default behavior
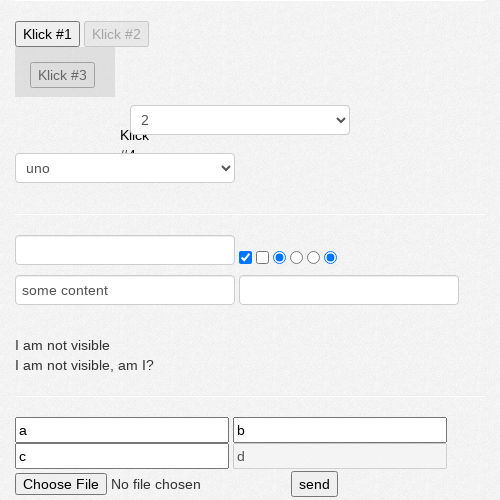

Waited 500ms after scrollIntoView with default behavior
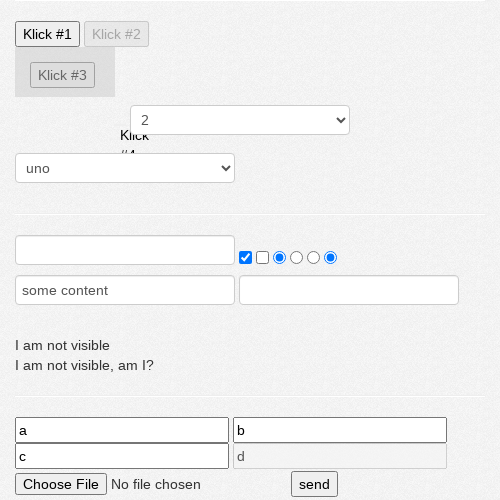

Reloaded page for second test
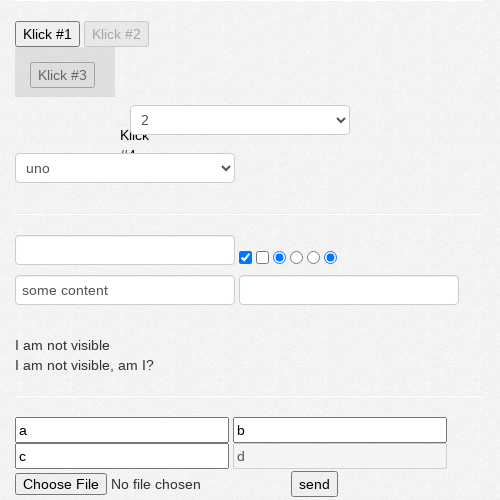

Waited 500ms for page to stabilize
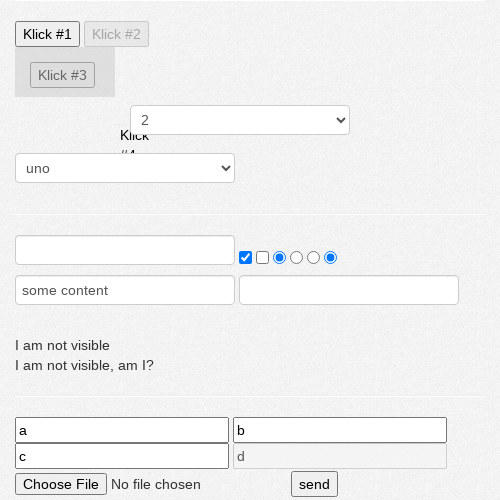

Re-located search input element for center alignment test
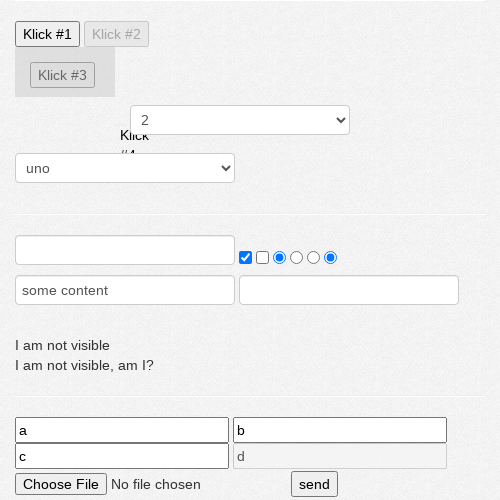

Scrolled search input into view with center alignment (block and inline)
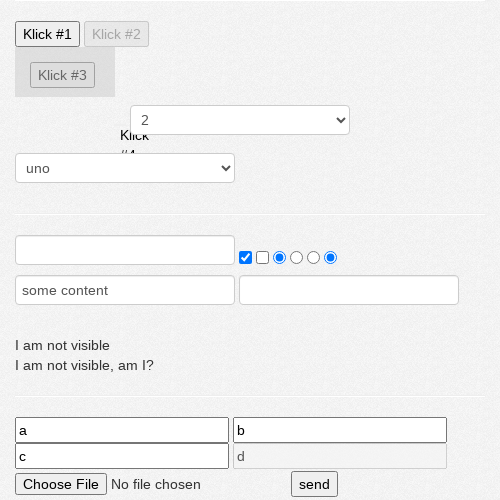

Waited 500ms after scrollIntoView with center alignment
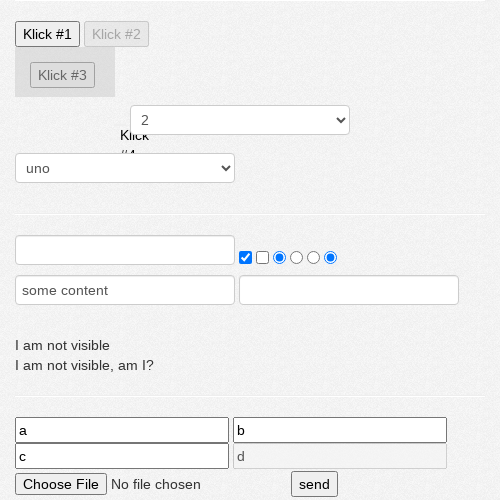

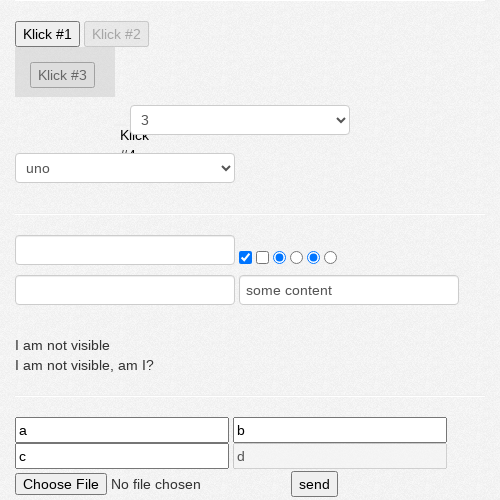